Tests alert handling functionality by clicking a button that triggers an alert and then accepting it

Starting URL: https://formy-project.herokuapp.com/switch-window

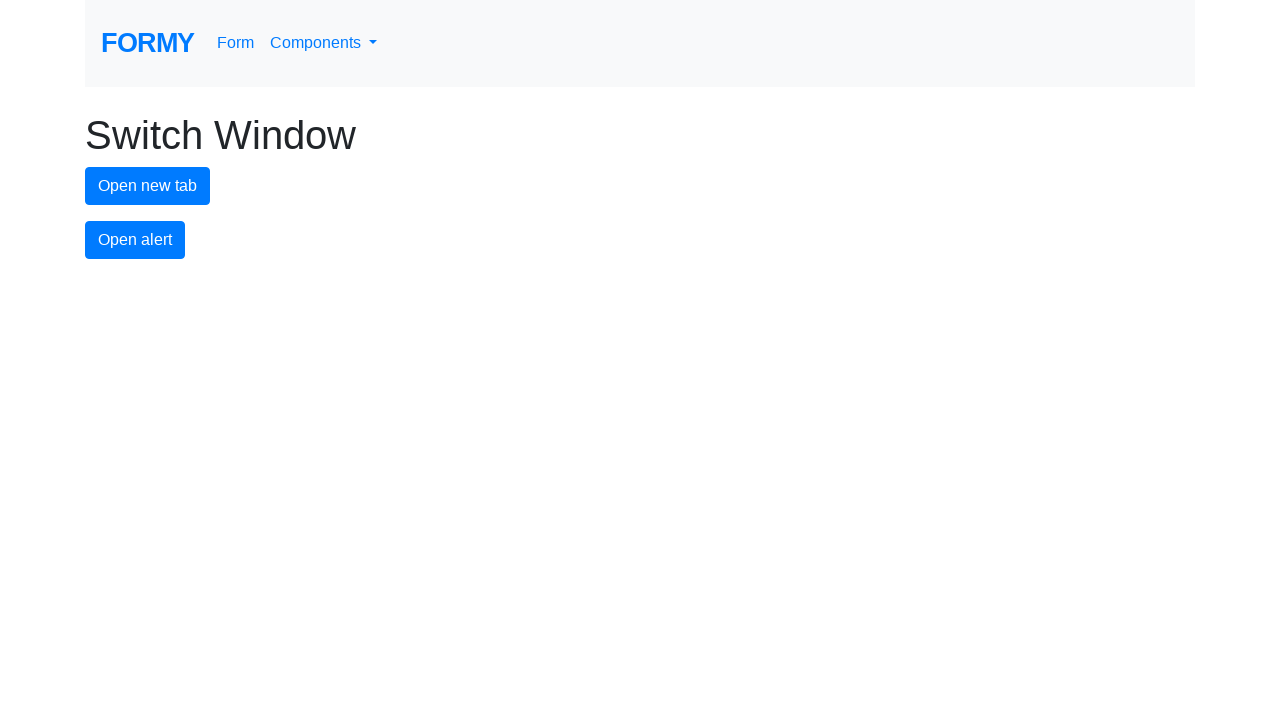

Clicked button to trigger alert at (135, 240) on #alert-button
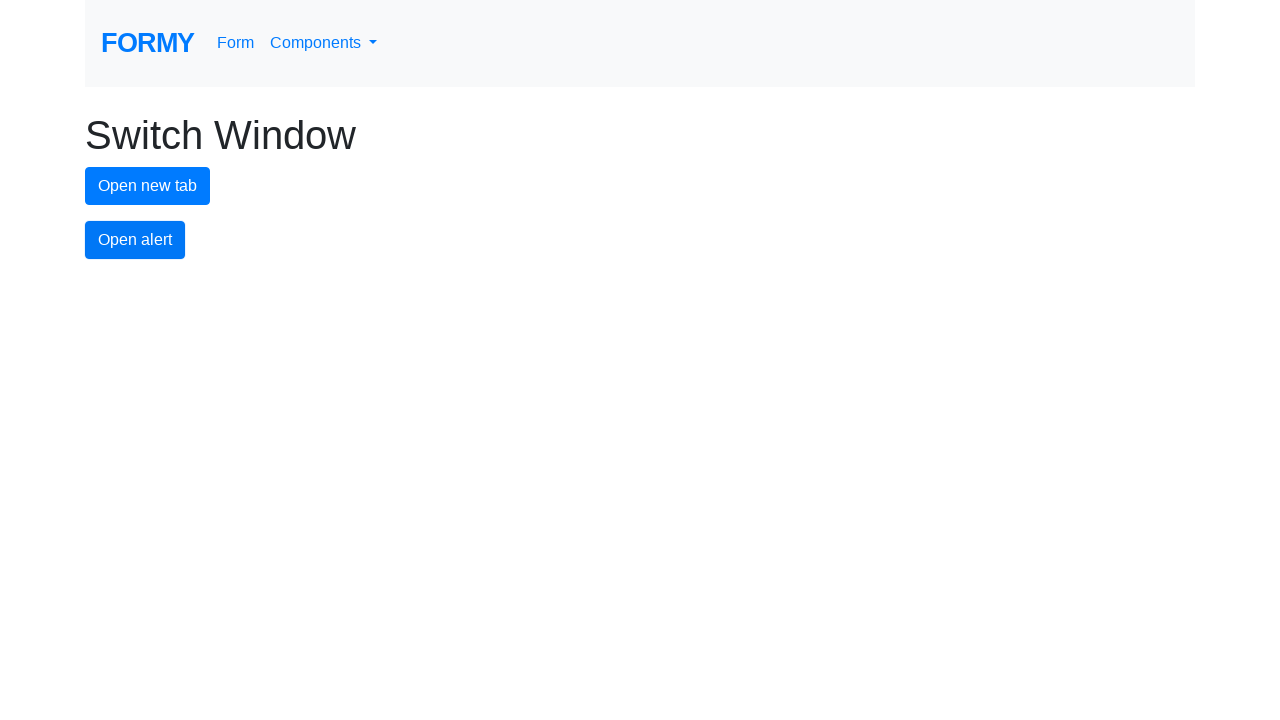

Set up dialog handler to accept alerts
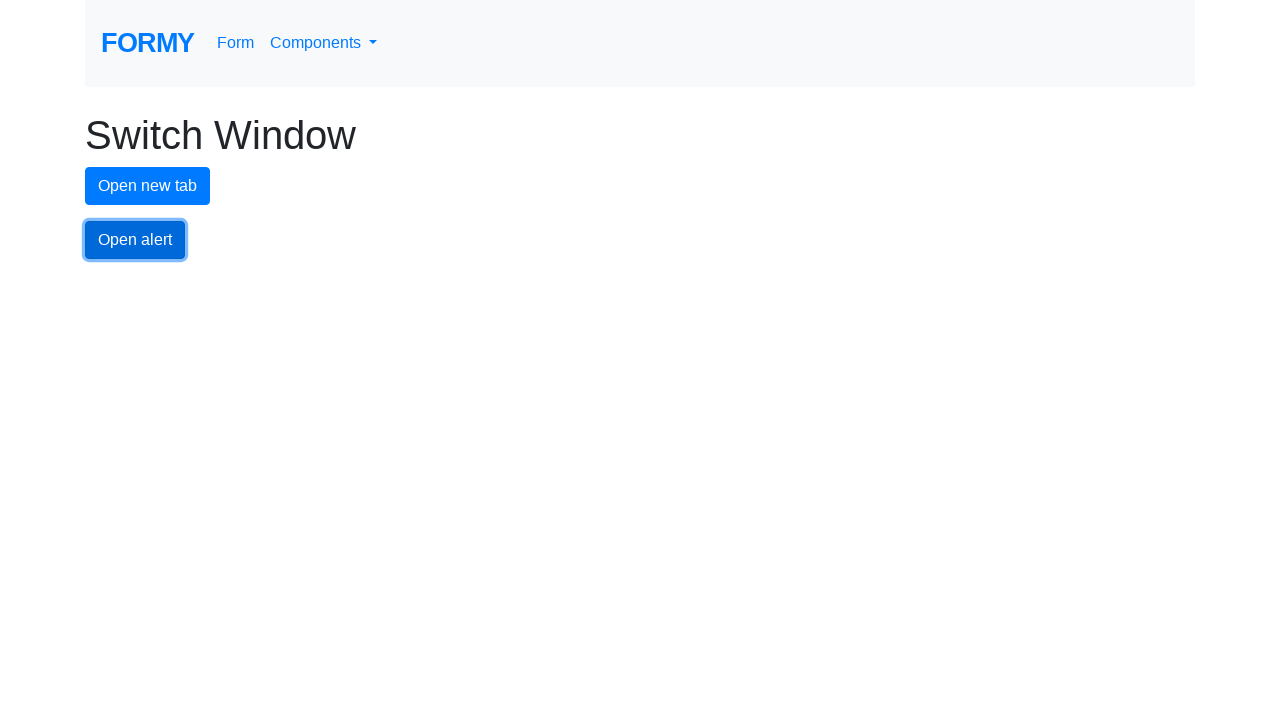

Evaluated JavaScript to trigger pending dialogs
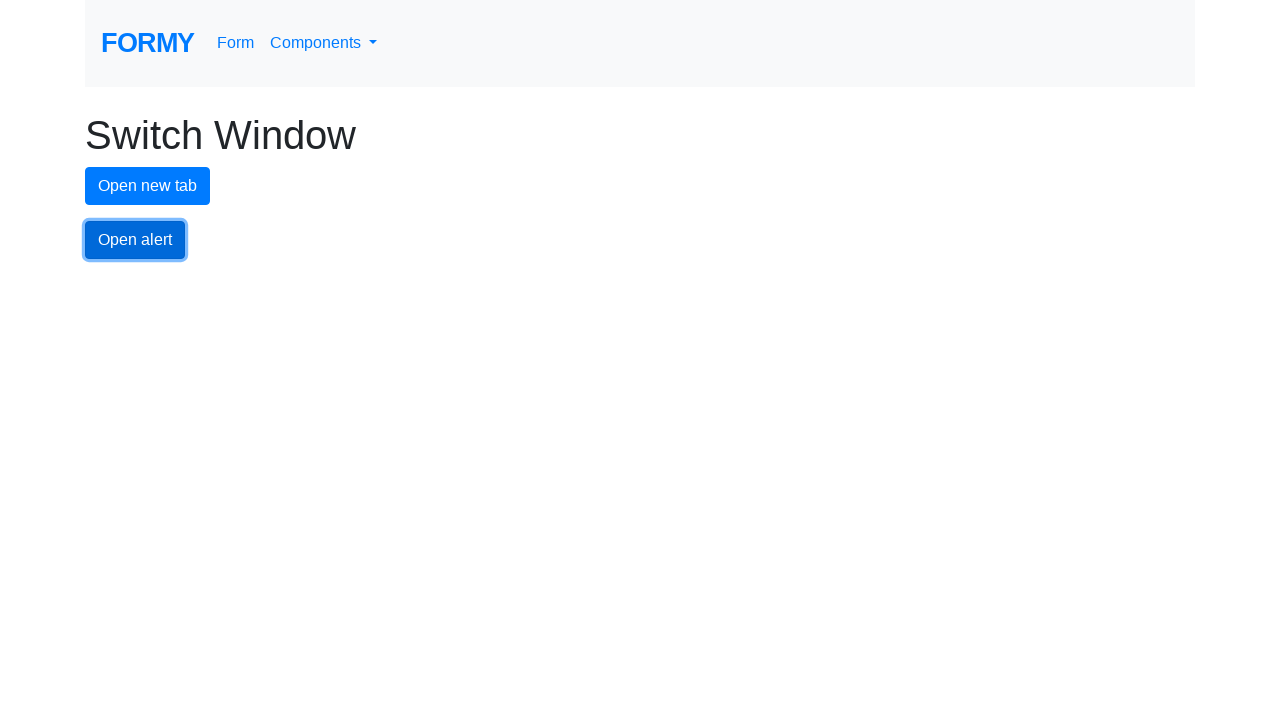

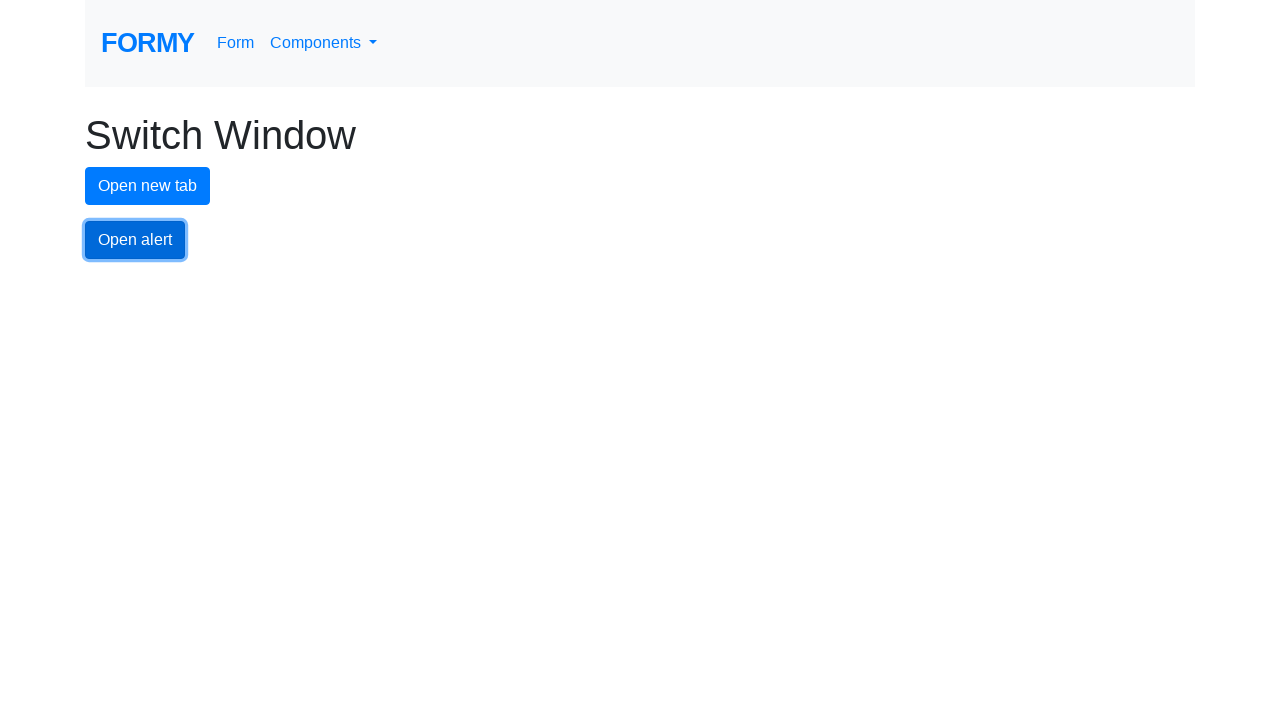